Tests a simple form by filling in first name, last name, city, and country fields using various locator strategies, then submits the form by clicking a button.

Starting URL: http://suninjuly.github.io/simple_form_find_task.html

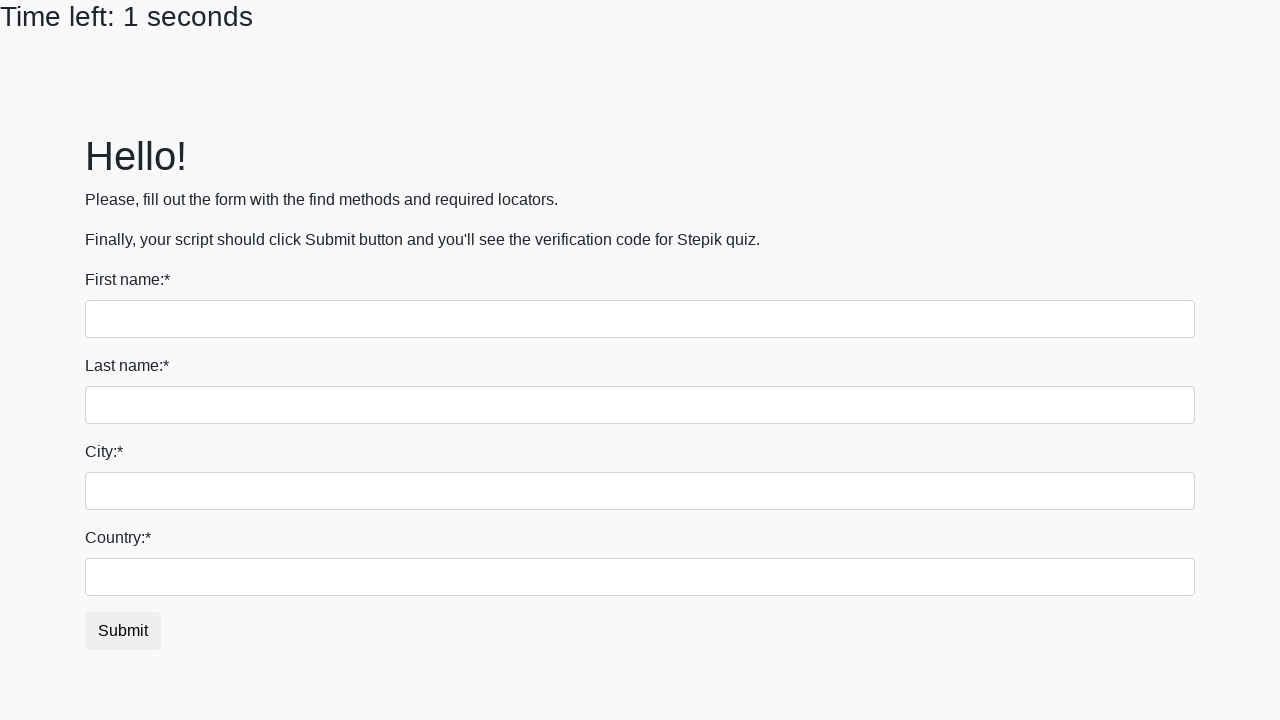

Filled first name field with 'Ivan' on input
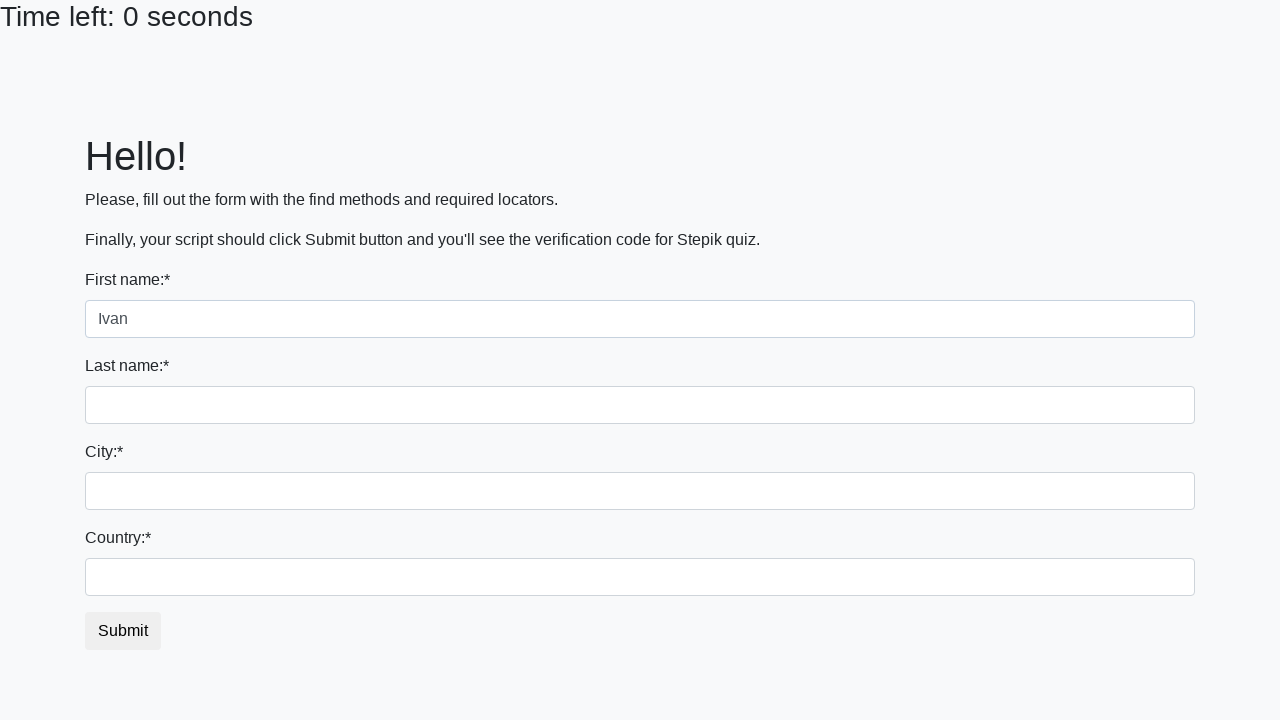

Filled last name field with 'Petrov' on input[name='last_name']
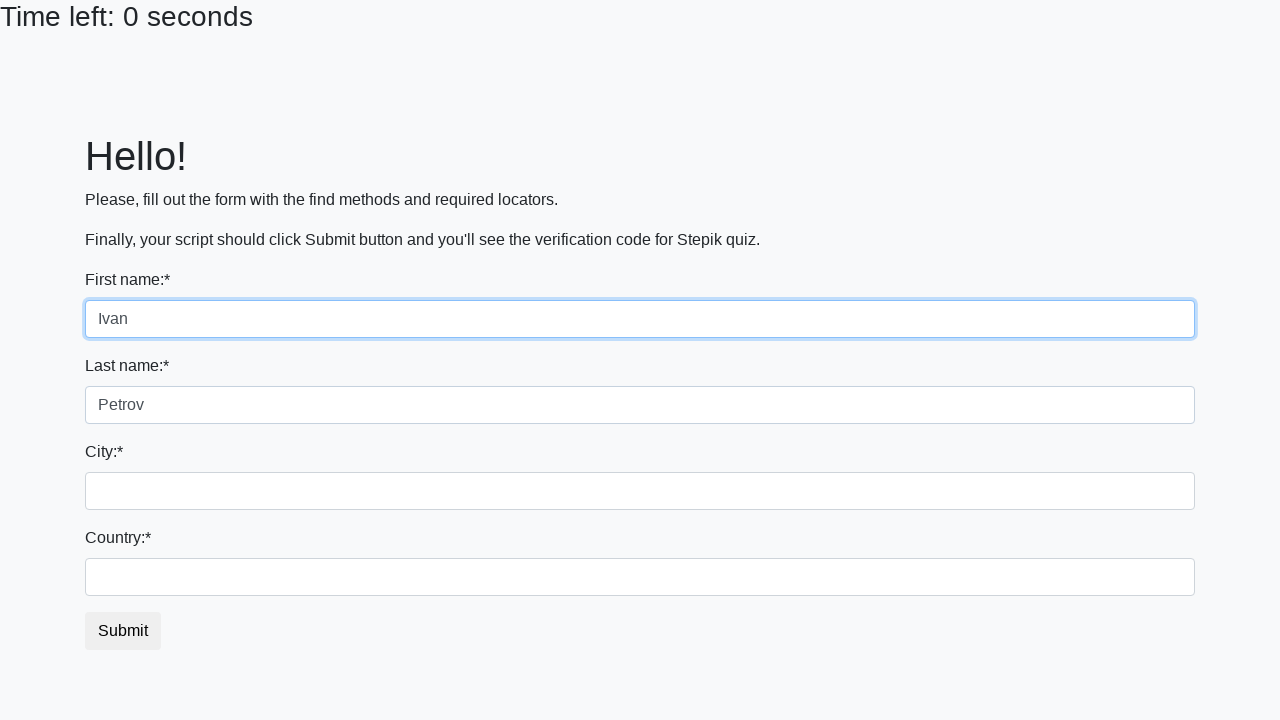

Filled city field with 'Smolensk' on //html/body/div/form/div[3]/input
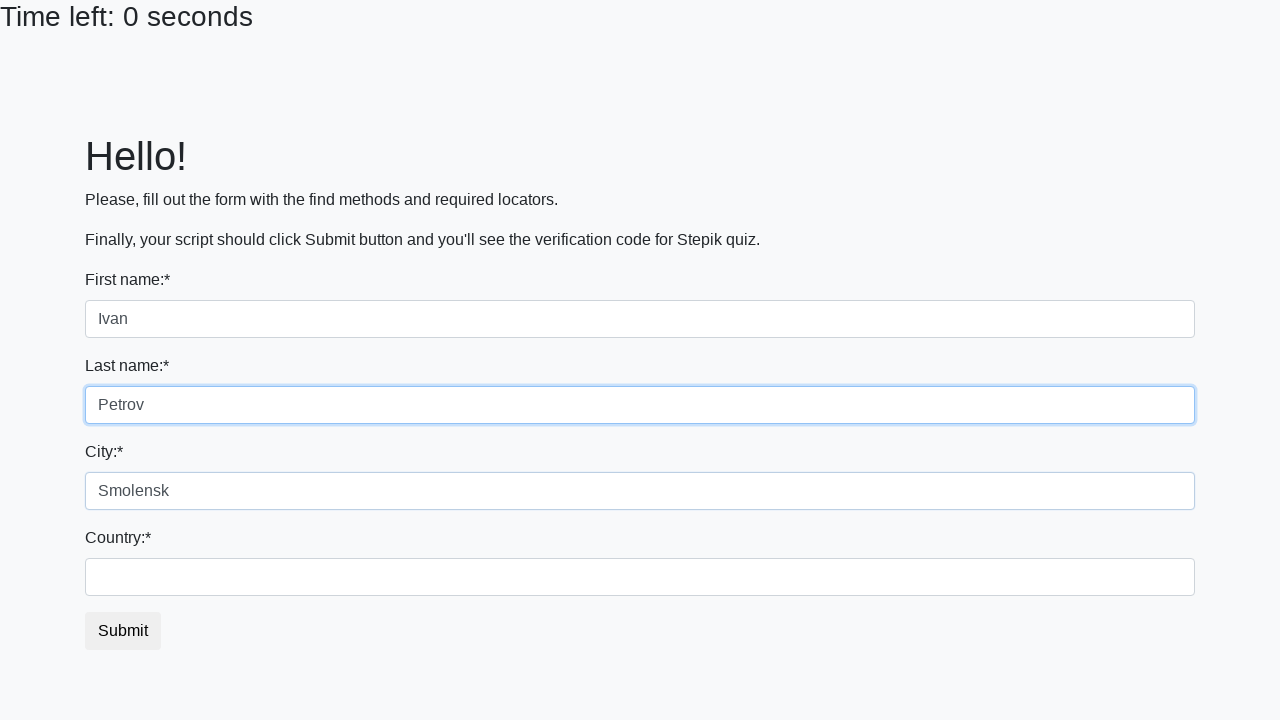

Filled country field with 'Russia' on input#country
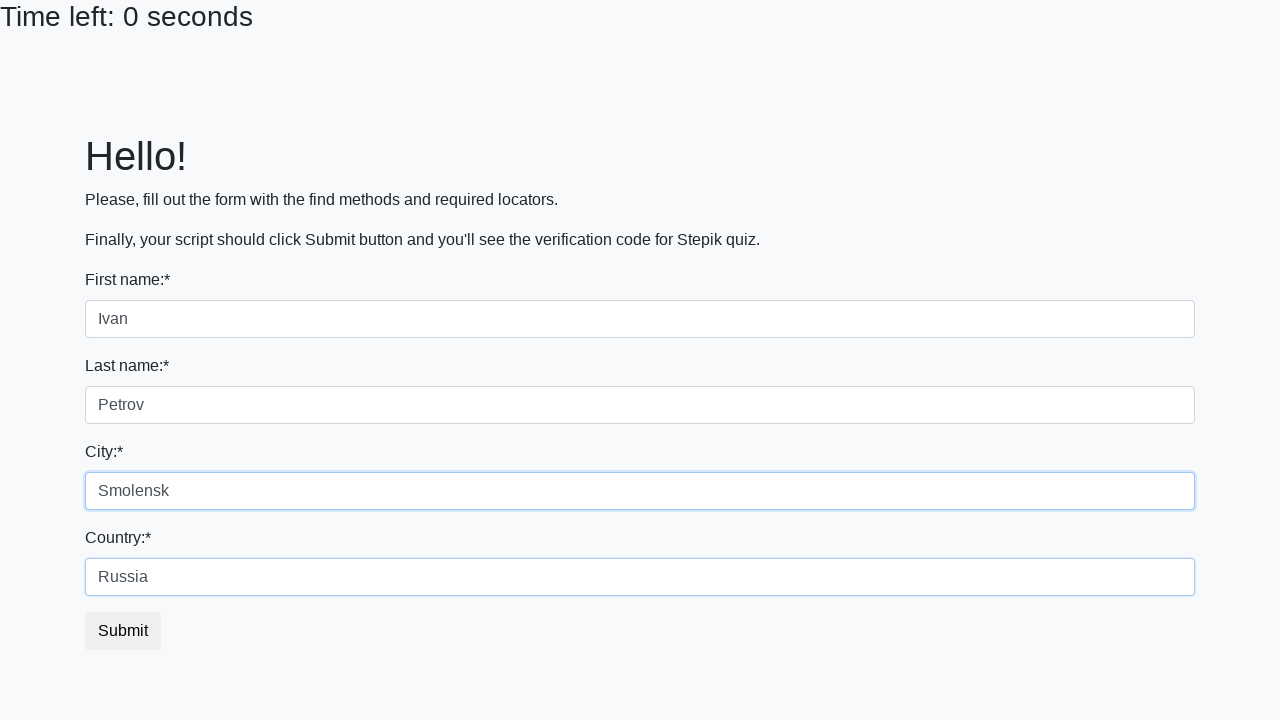

Clicked submit button to submit the form at (123, 631) on button.btn
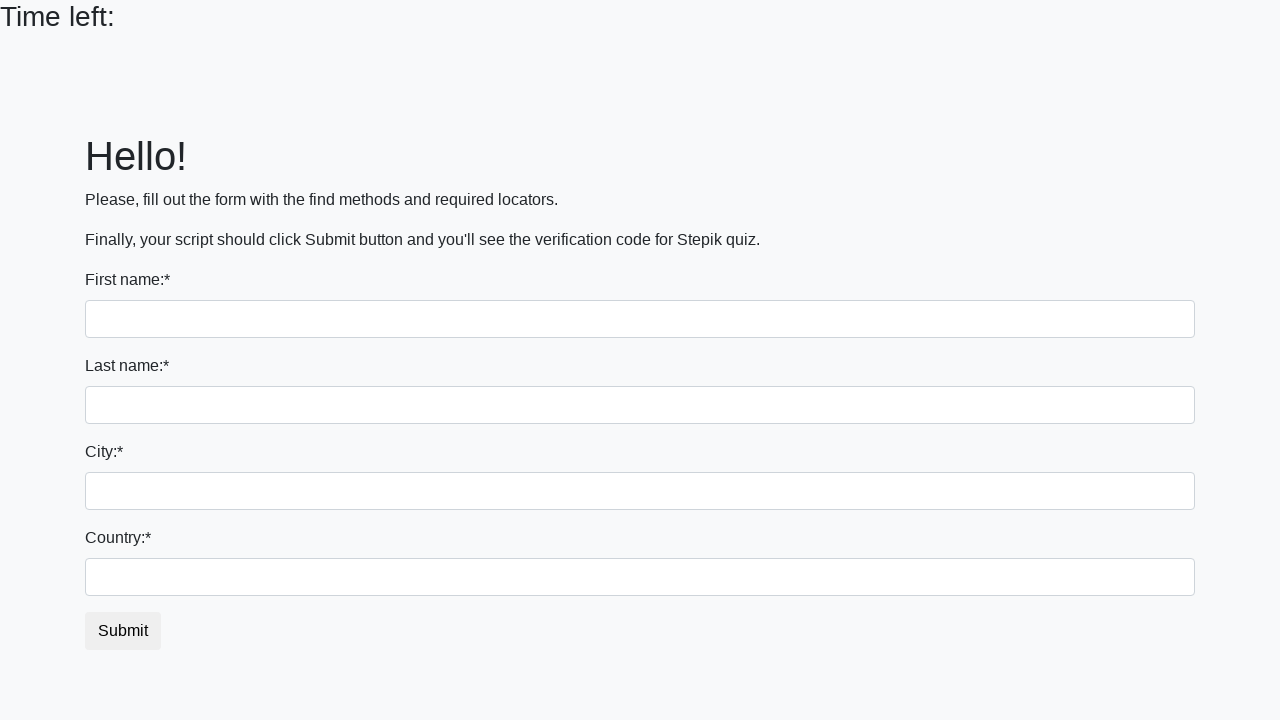

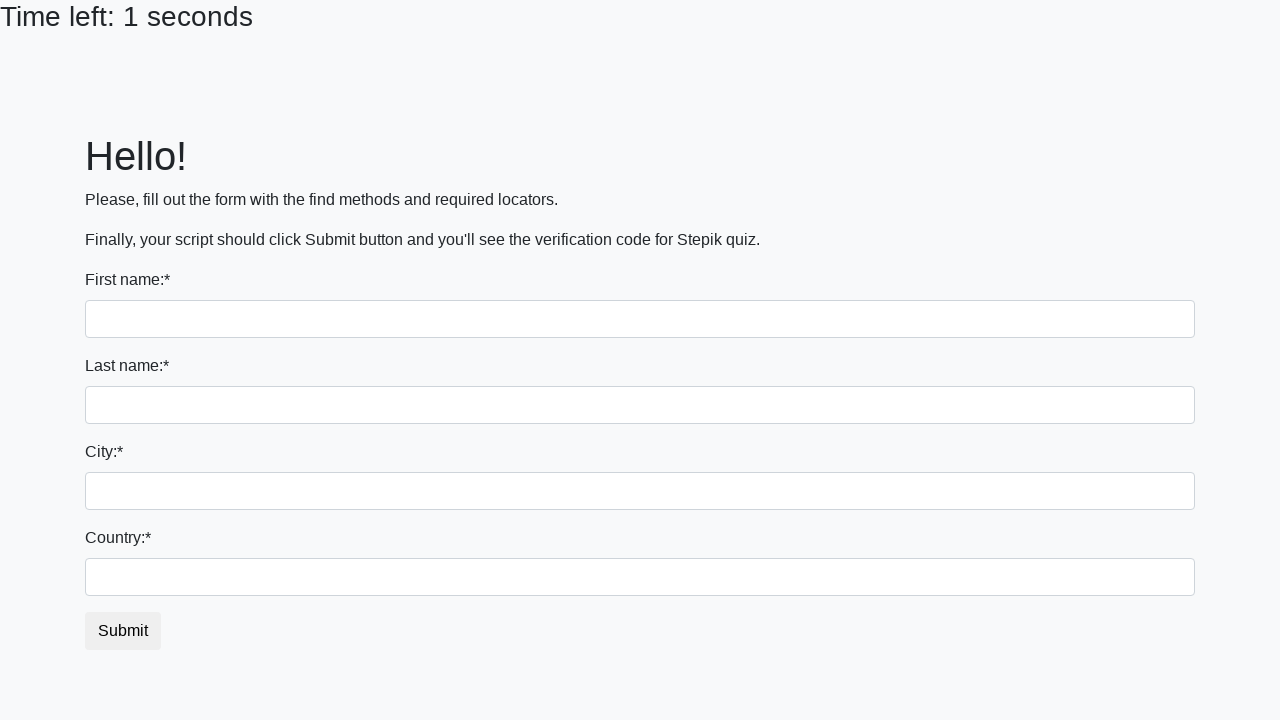